Tests PDF file download functionality by clicking a download button and verifying the download completes

Starting URL: https://demo.automationtesting.in/FileDownload.html

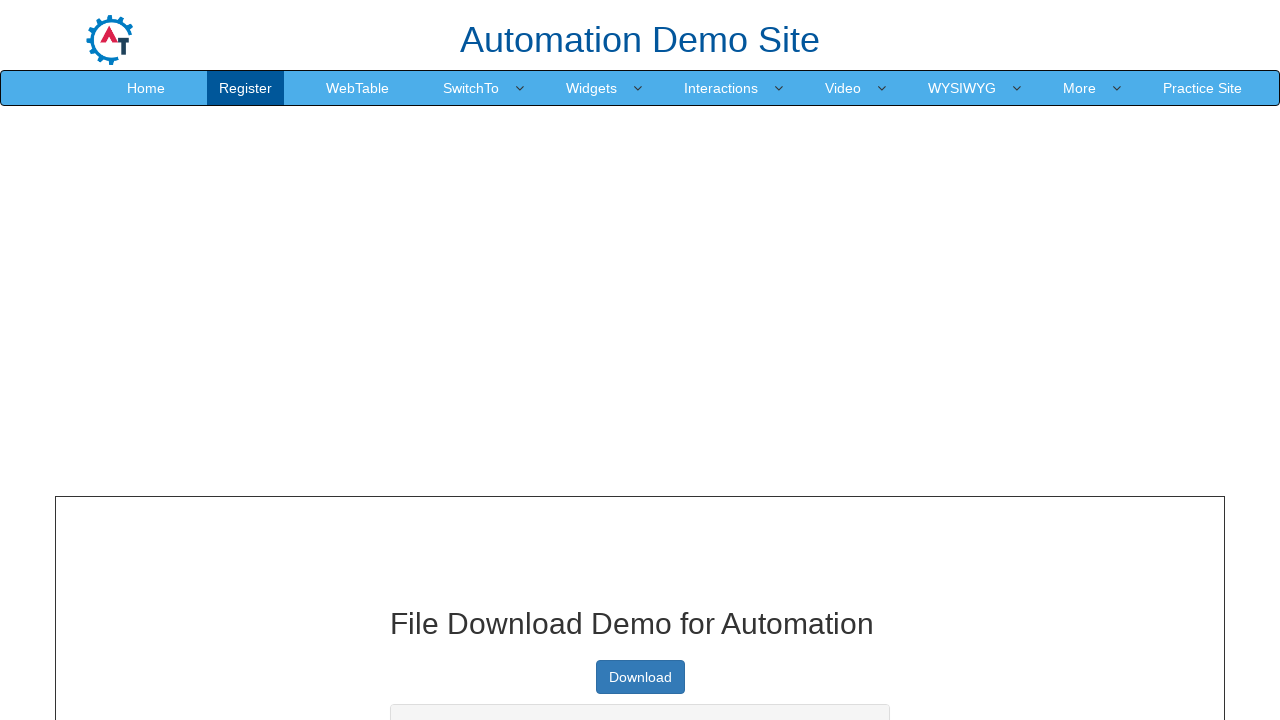

Download button became visible
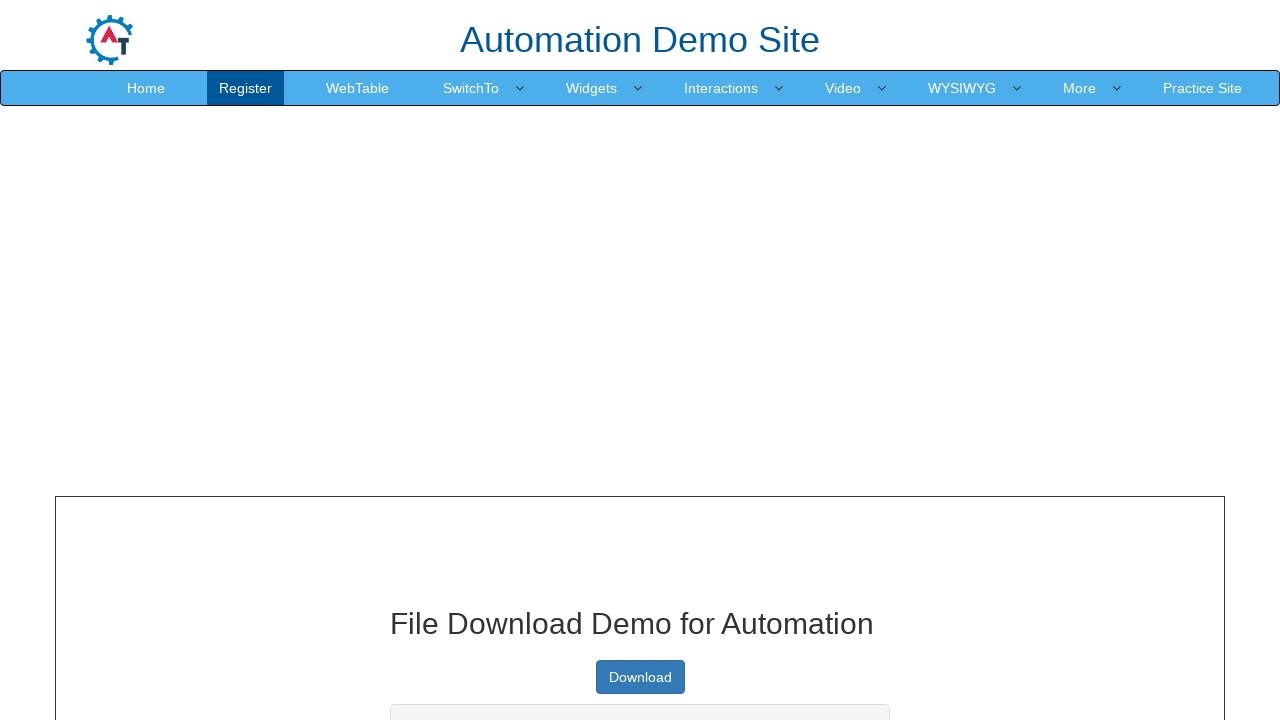

Located download button element
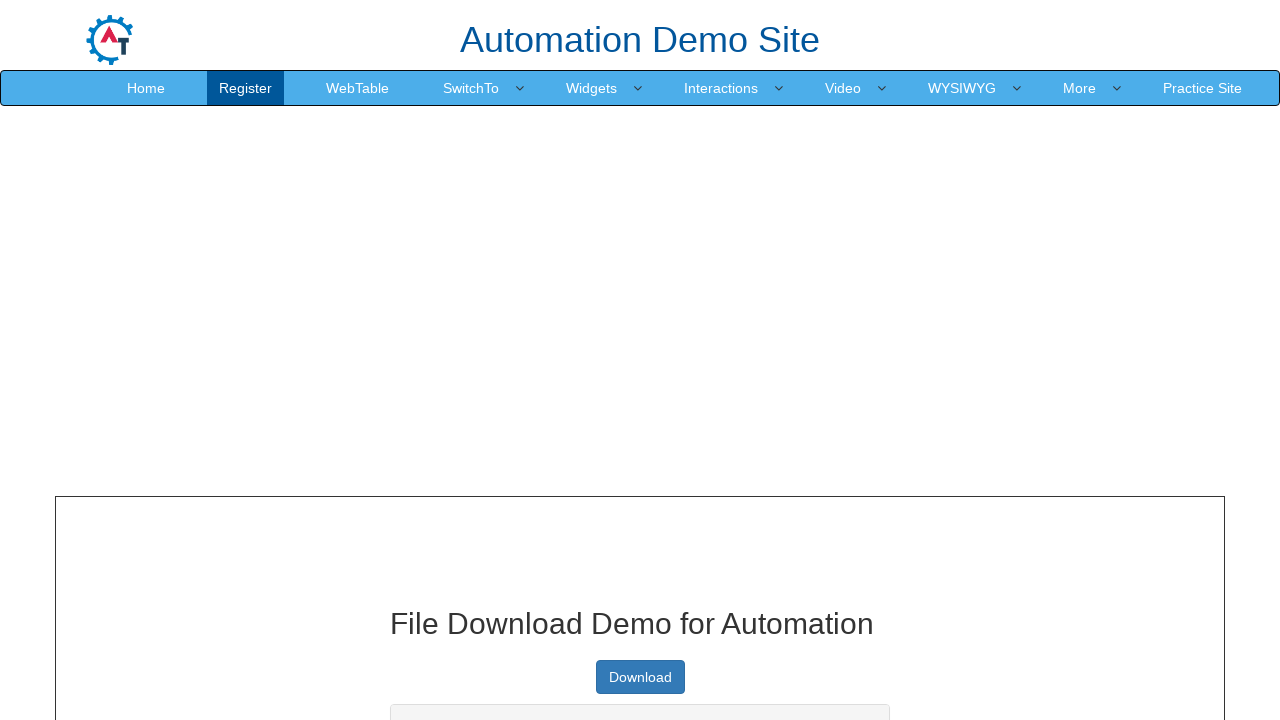

Scrolled download button into view
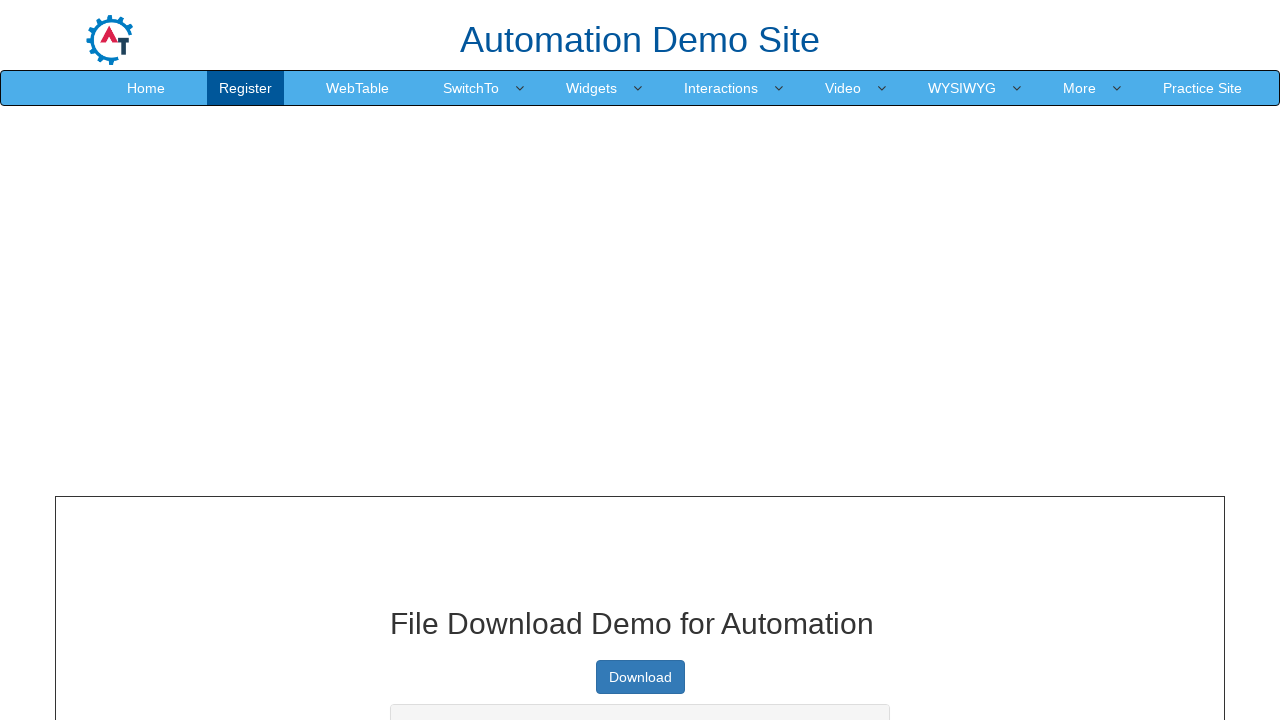

Clicked download button to initiate file download at (640, 677) on xpath=//a[@type='button']
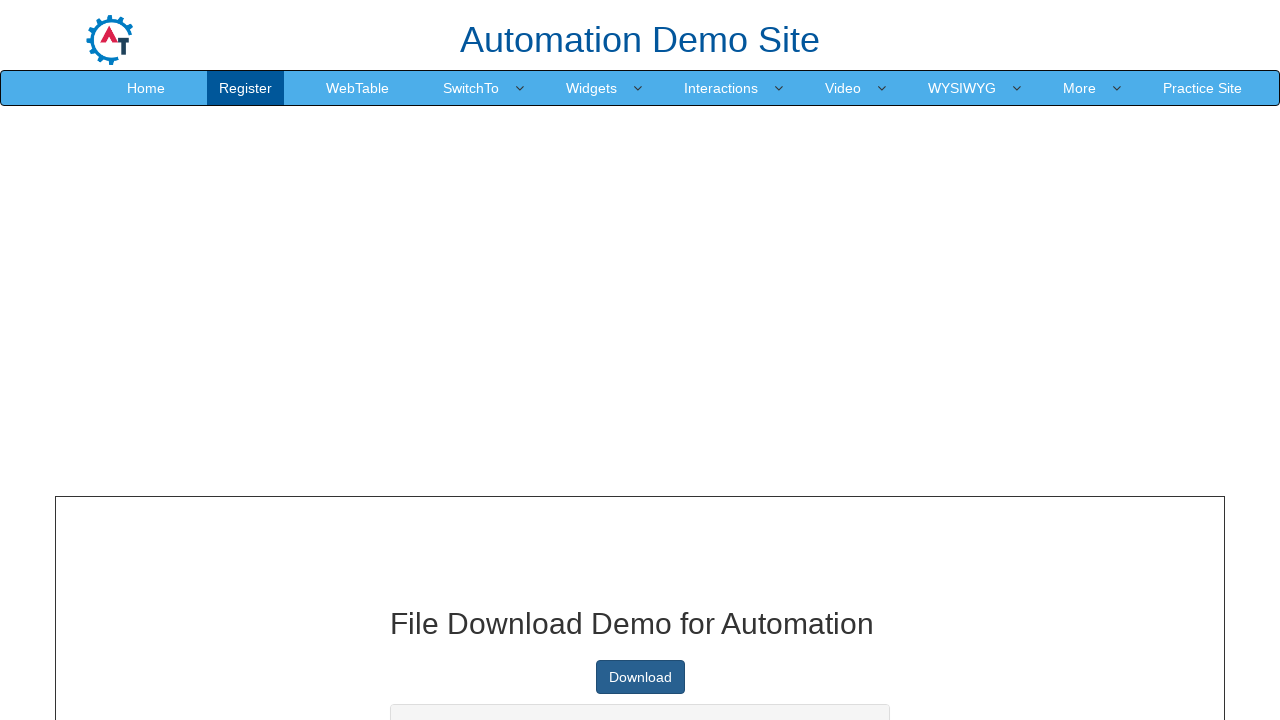

Download object captured from browser
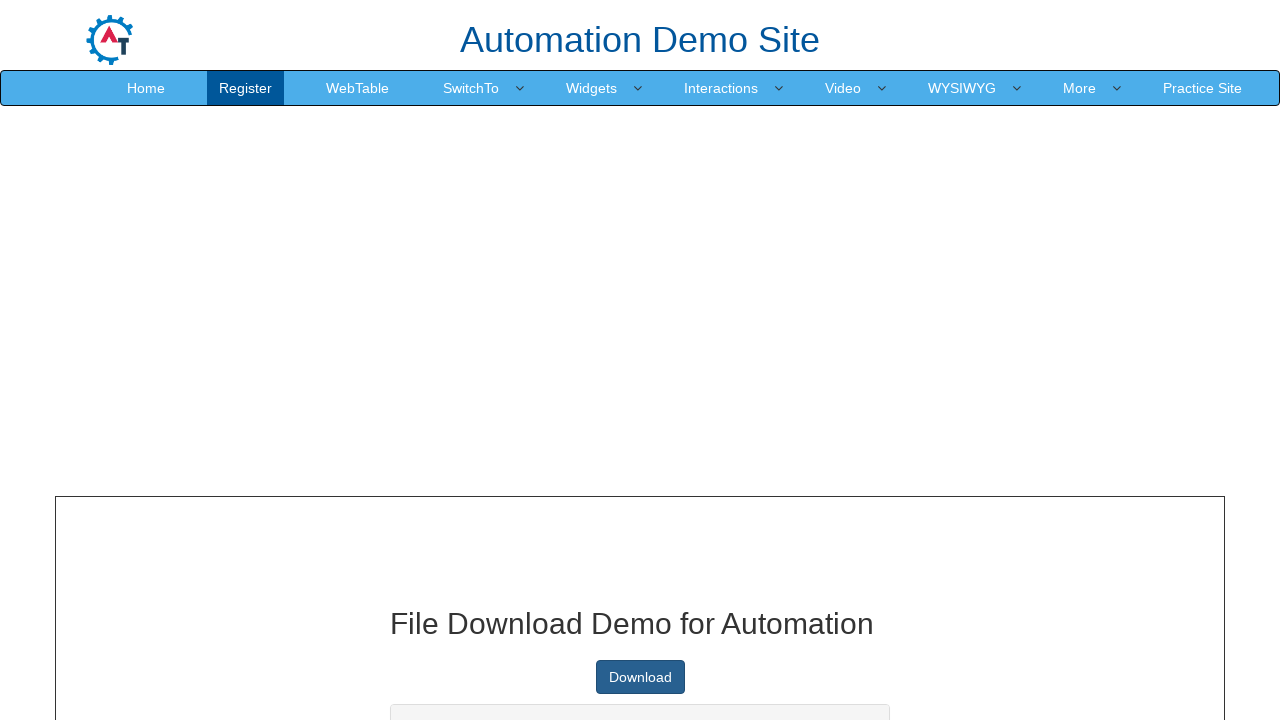

PDF file download completed successfully
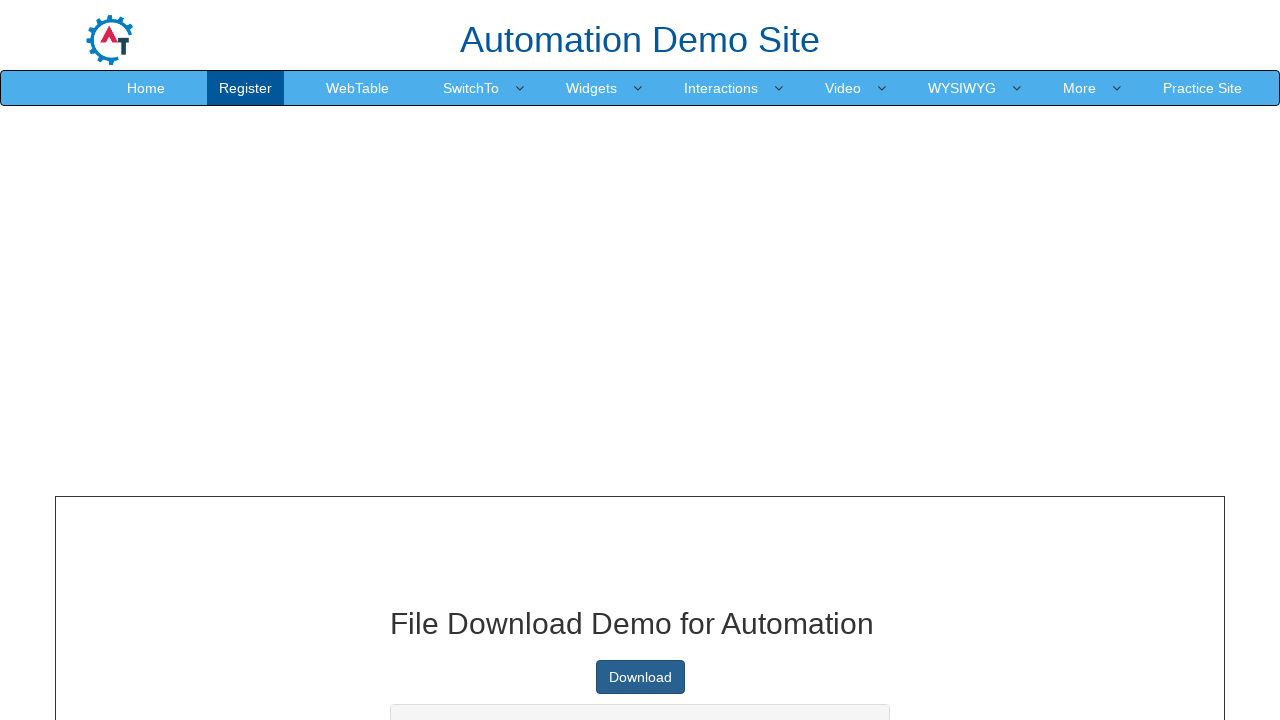

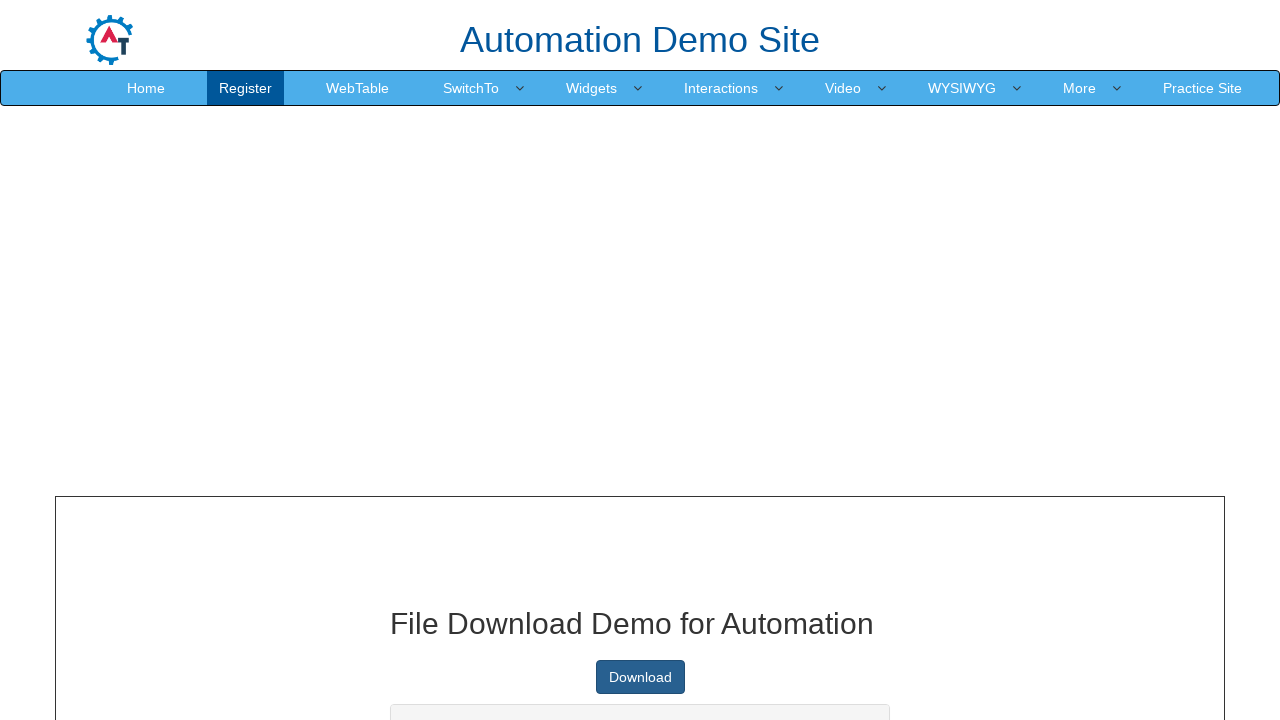